Tests file upload functionality by selecting a file using the file input element on The Internet's upload page

Starting URL: https://the-internet.herokuapp.com/upload

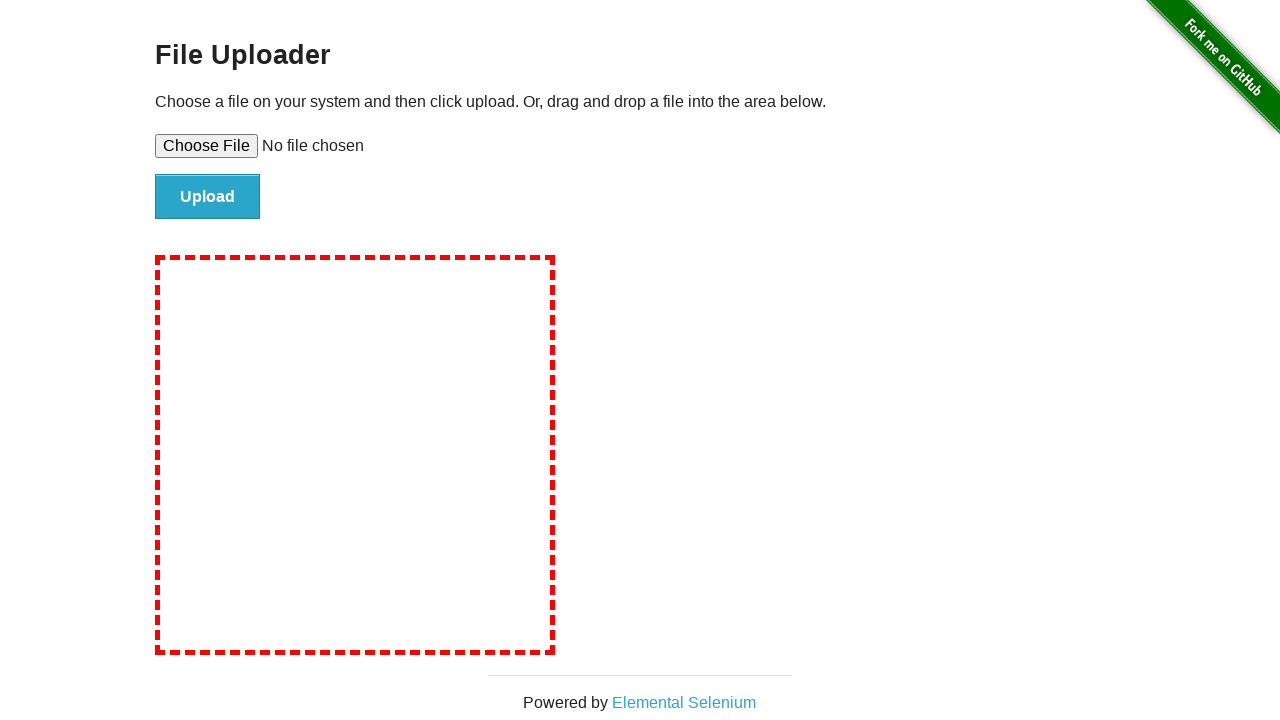

Created temporary test file for upload
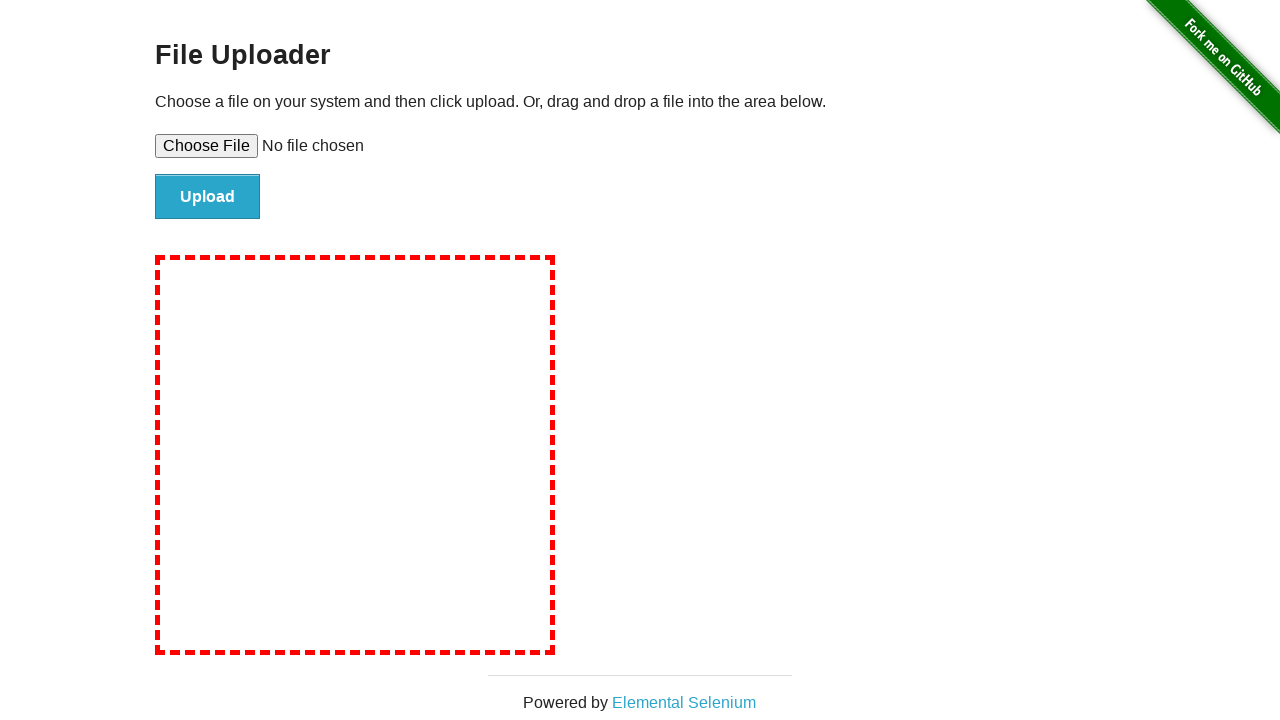

Selected file for upload using file input element
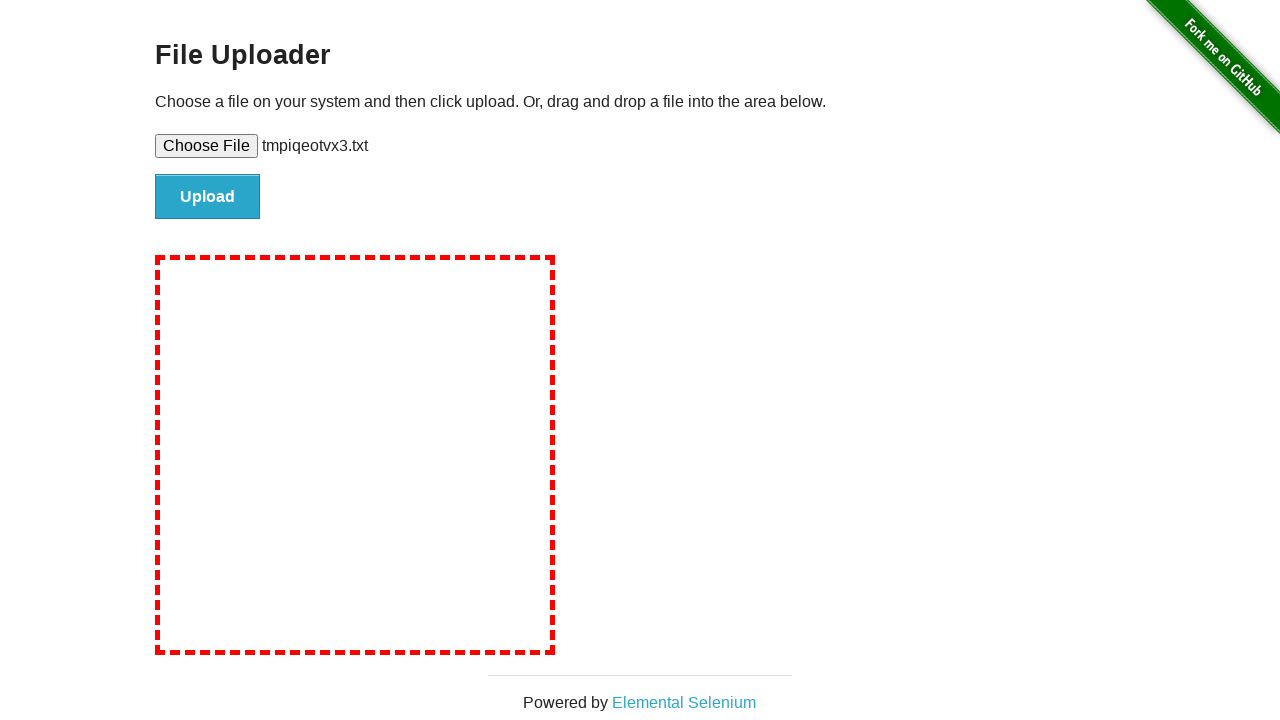

Cleaned up temporary file after upload
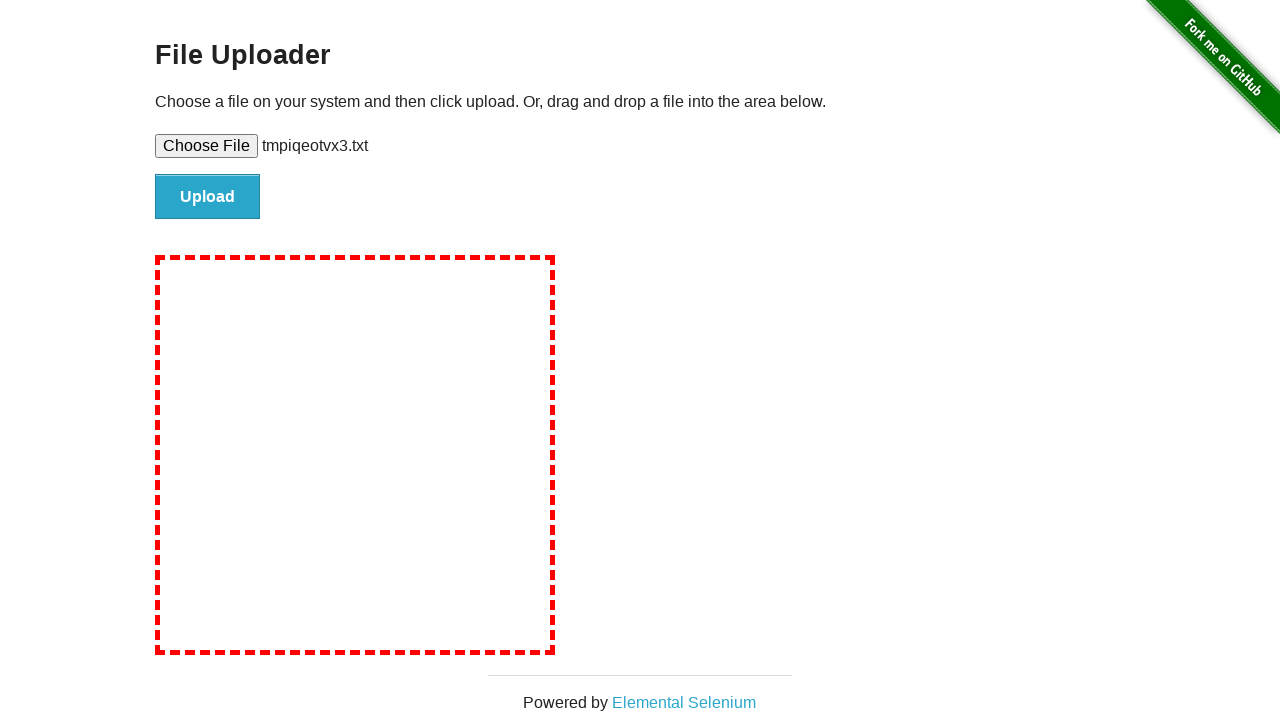

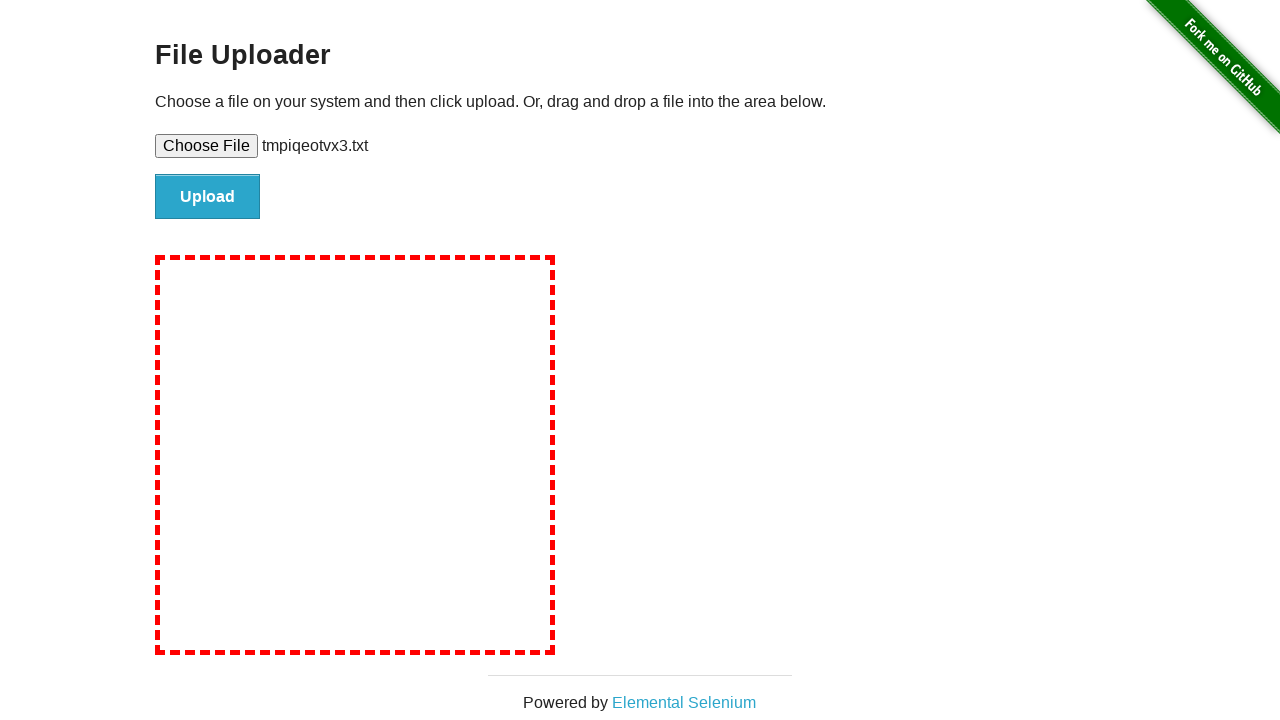